Tests right-click context menu functionality by performing a right-click action on a button element

Starting URL: http://swisnl.github.io/jQuery-contextMenu/demo.html

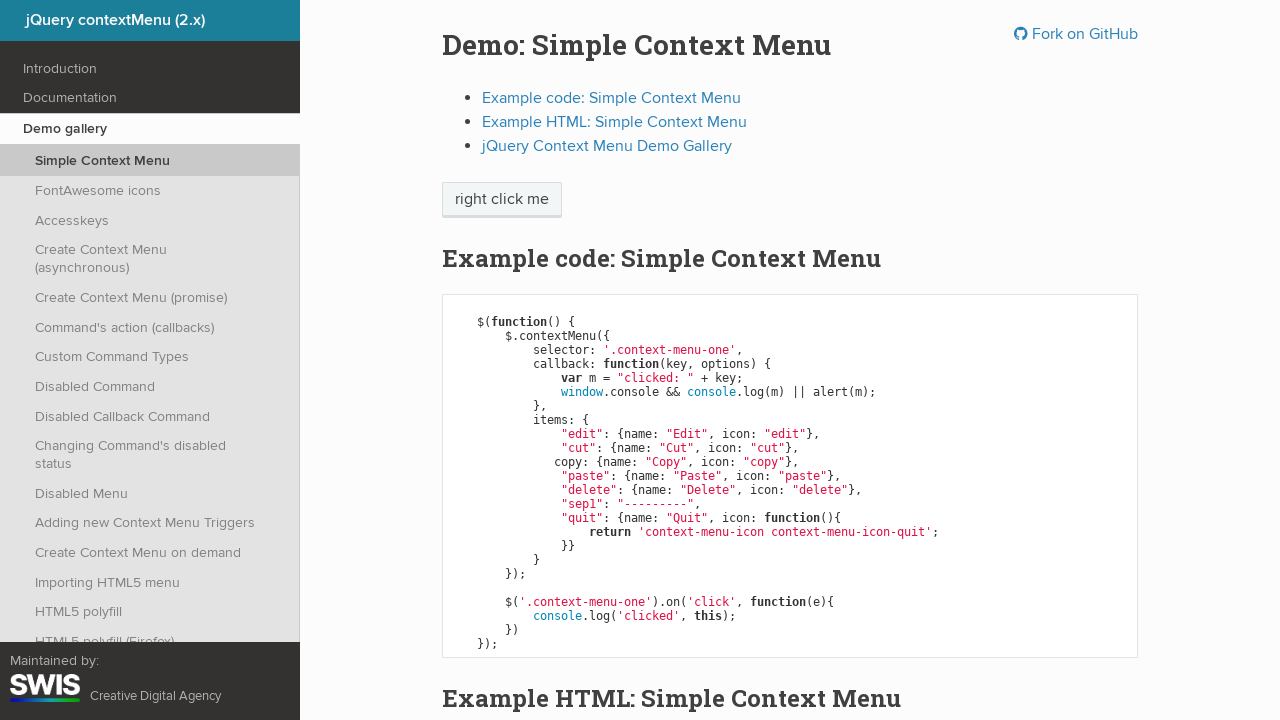

Located context menu button element
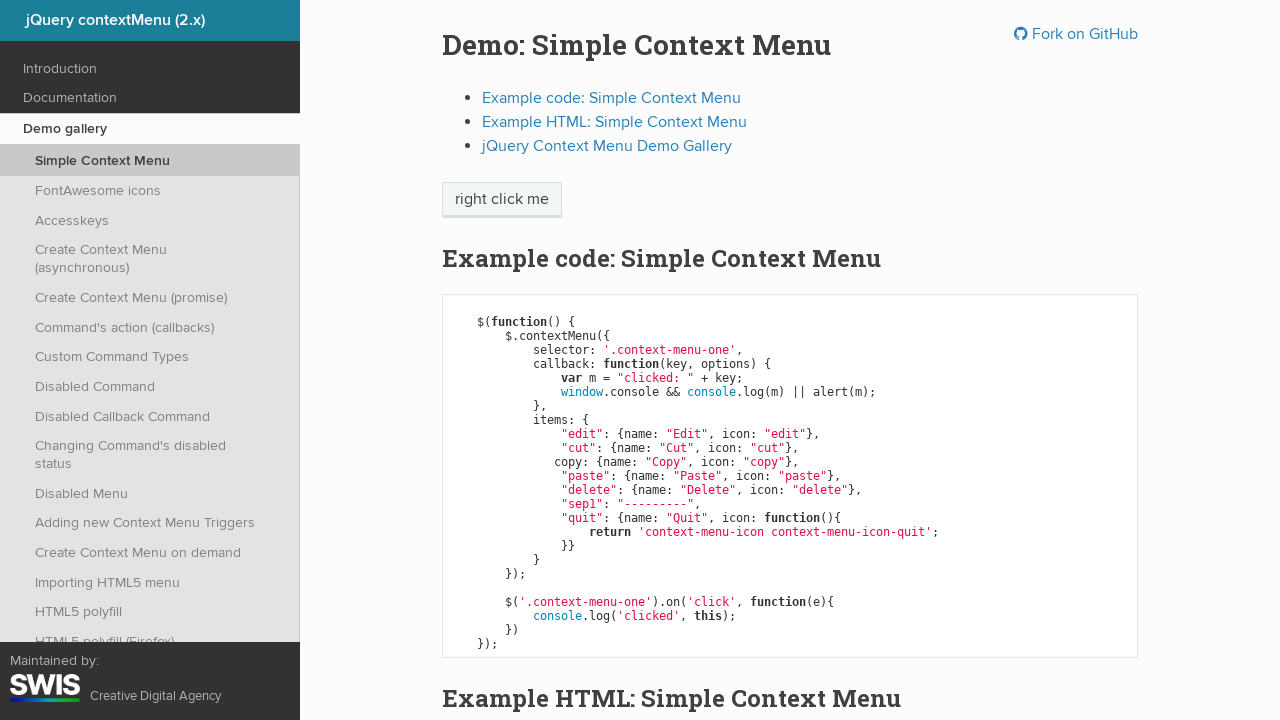

Right-clicked on context menu button at (502, 200) on xpath=//span[@class='context-menu-one btn btn-neutral']
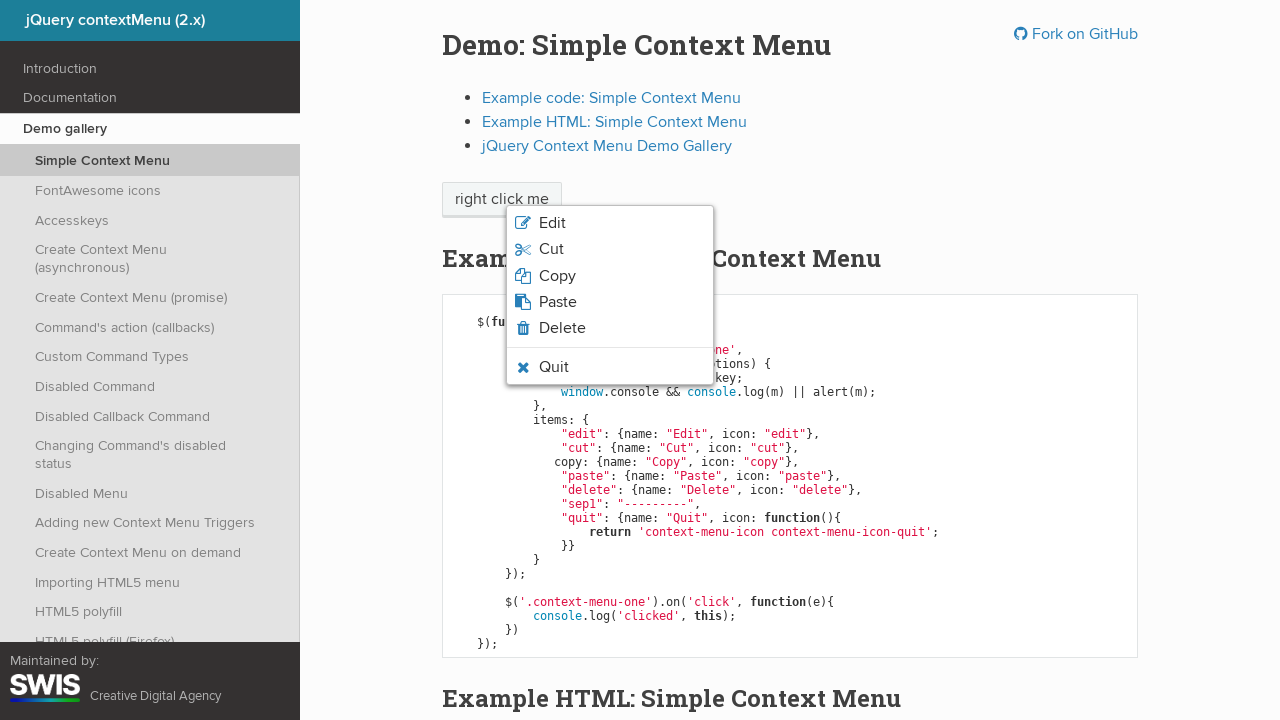

Context menu appeared and is visible
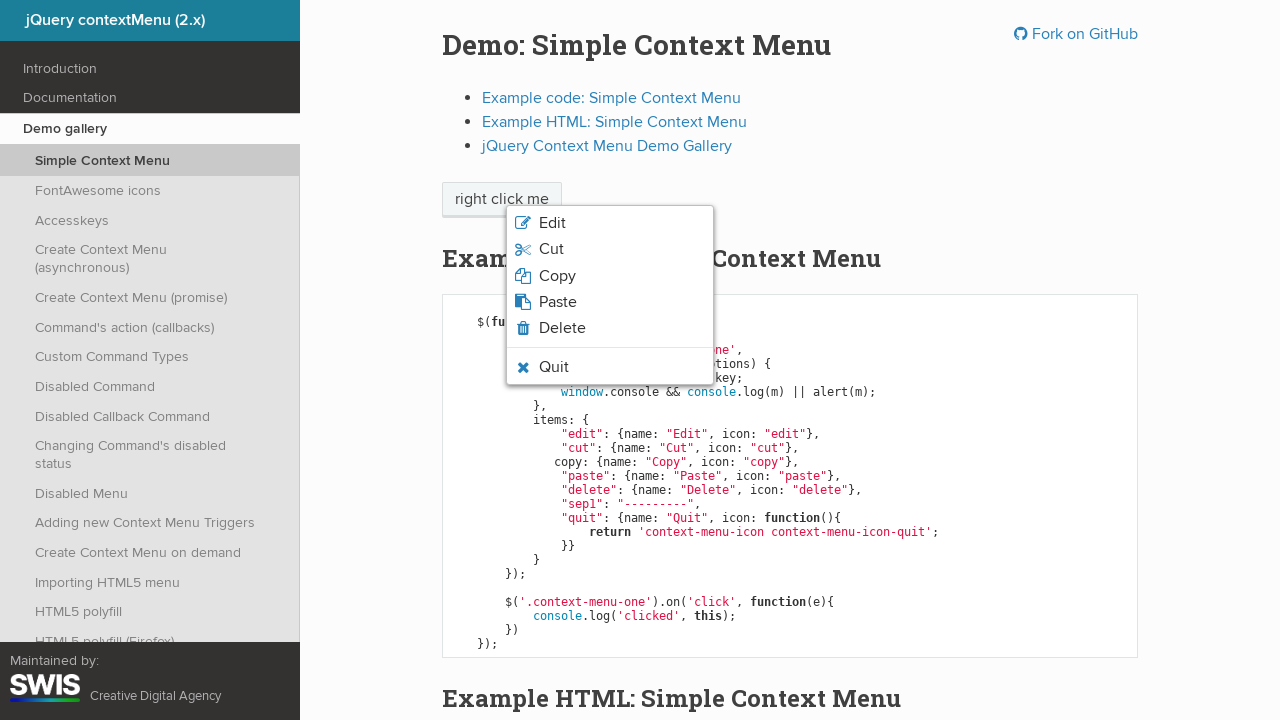

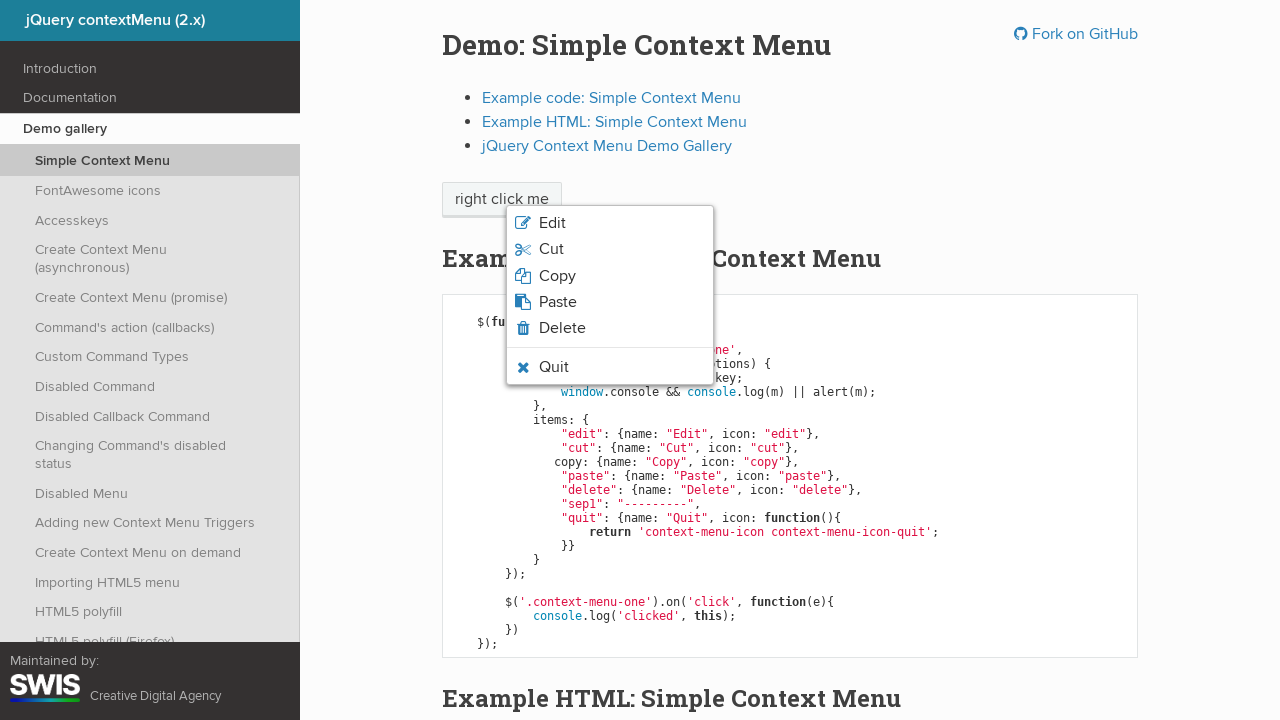